Tests hover functionality by moving the mouse over figure elements and verifying that hidden captions become visible on hover.

Starting URL: http://the-internet.herokuapp.com/hovers

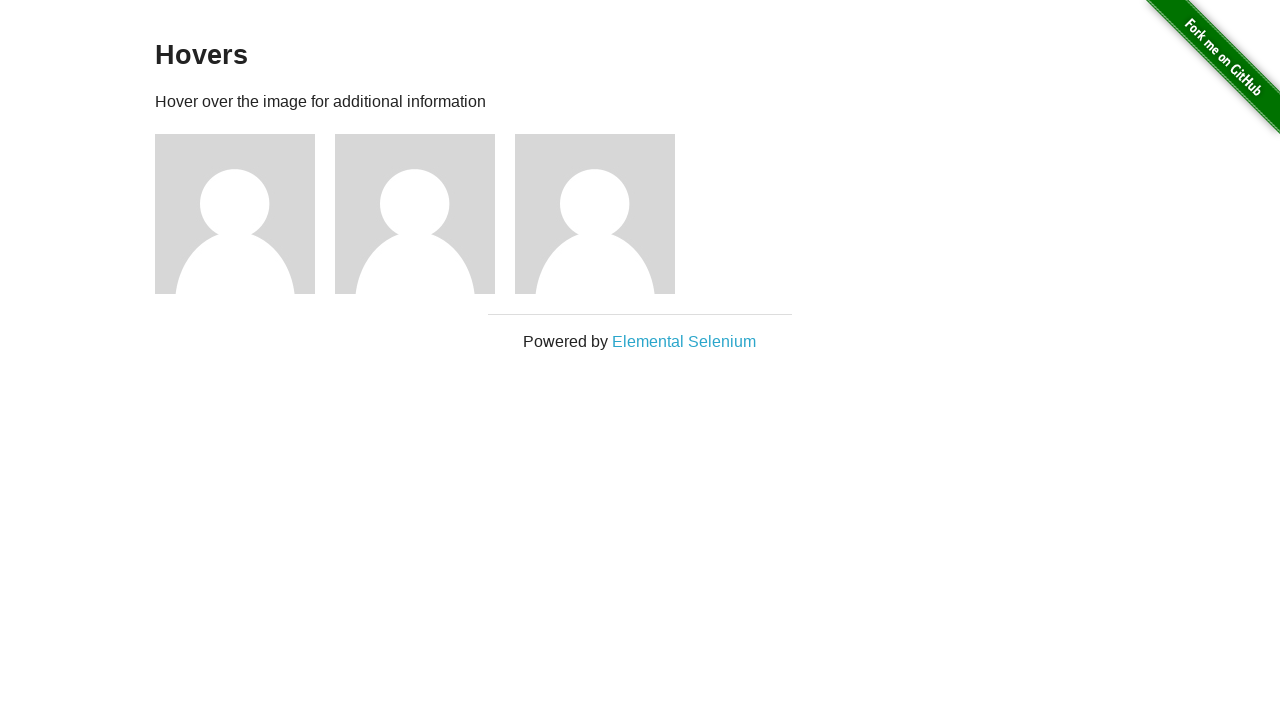

Waited for figure elements to be present
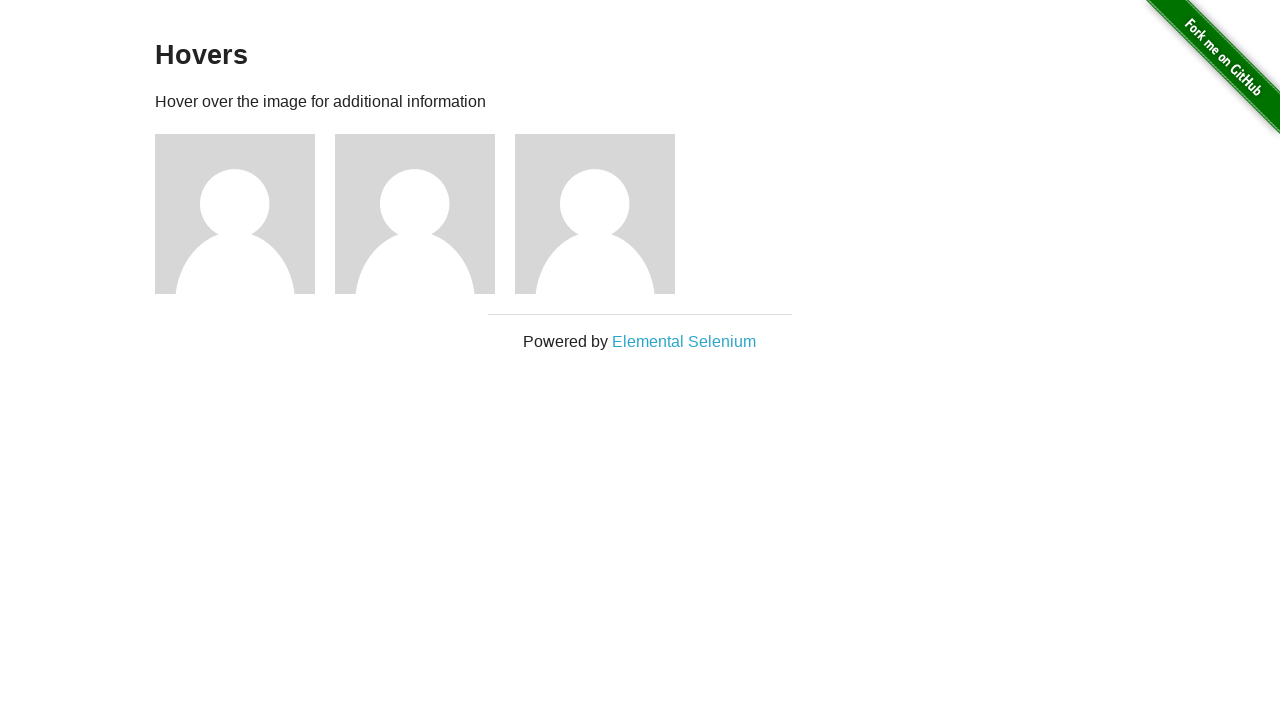

Retrieved all figure elements
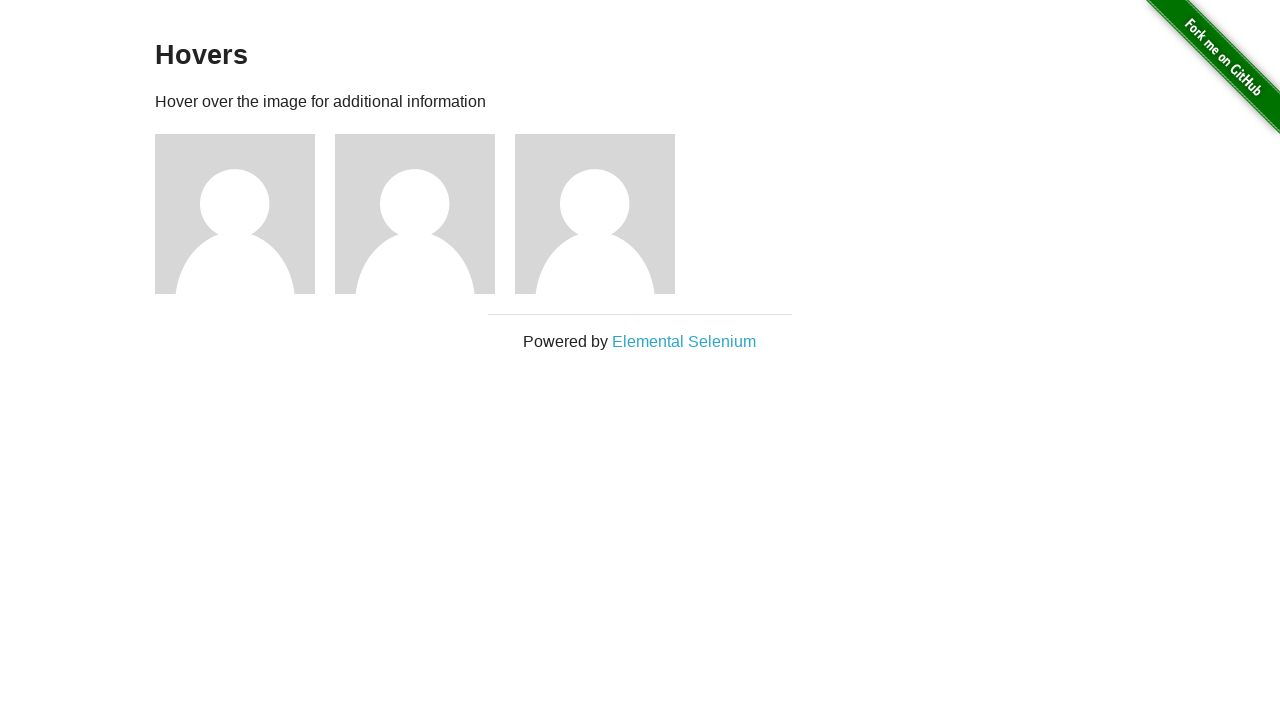

Hovered over figure element at (245, 214) on .figure >> nth=0
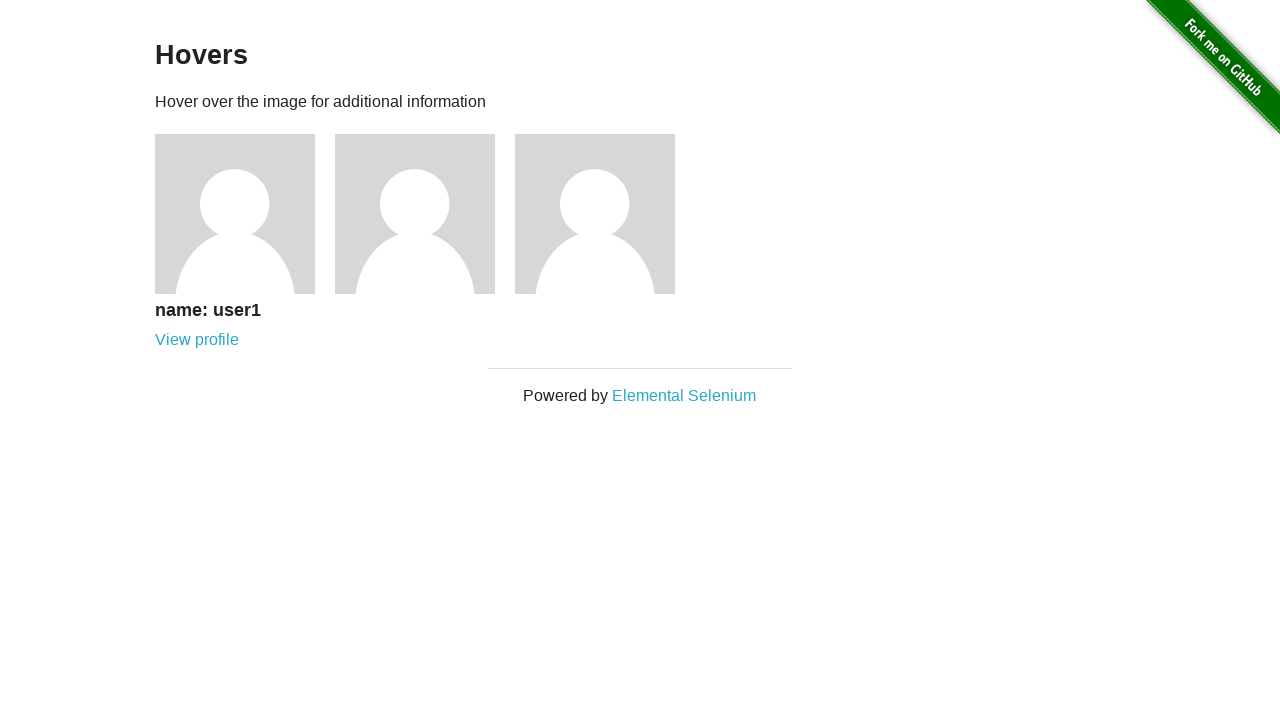

Caption became visible on hover
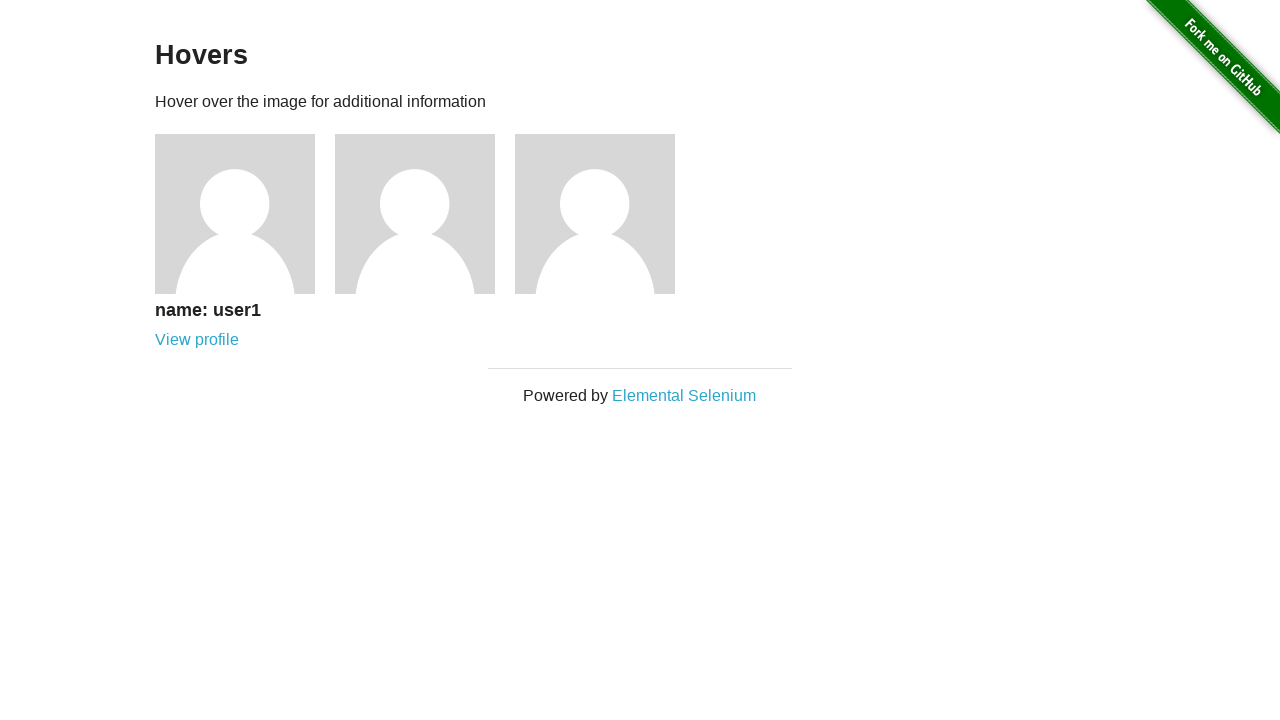

Hovered over figure element at (425, 214) on .figure >> nth=1
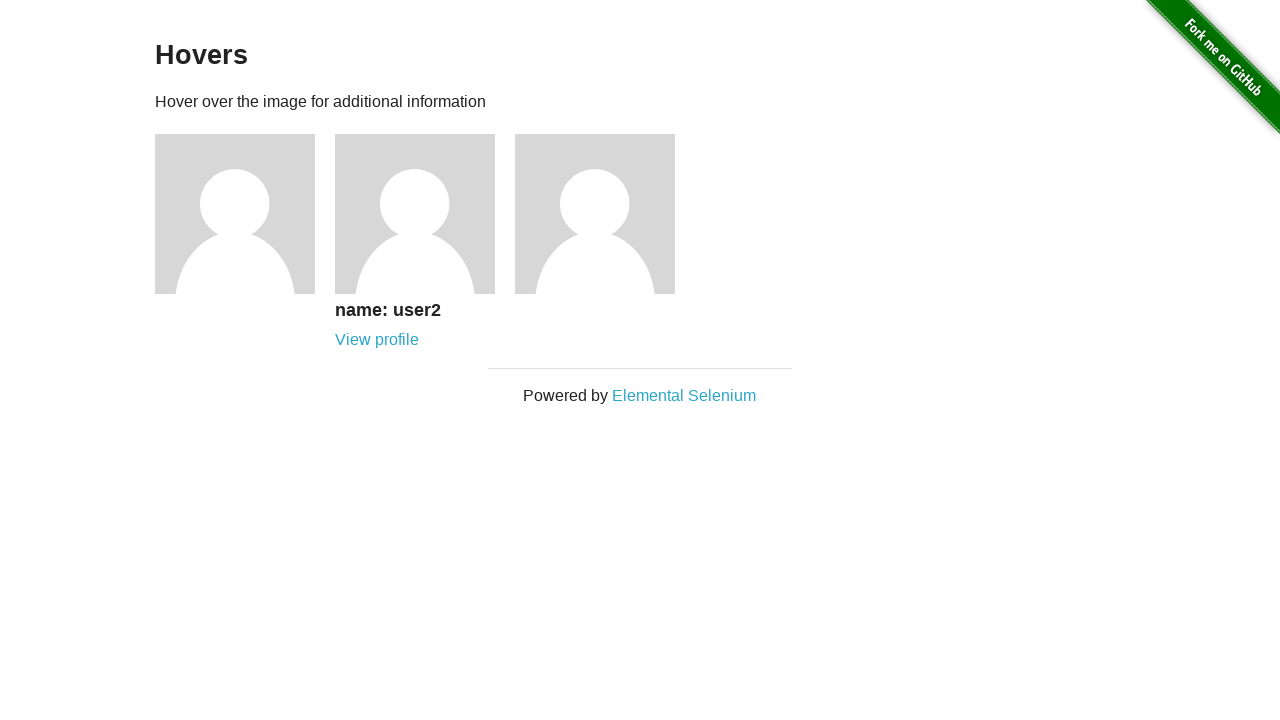

Caption became visible on hover
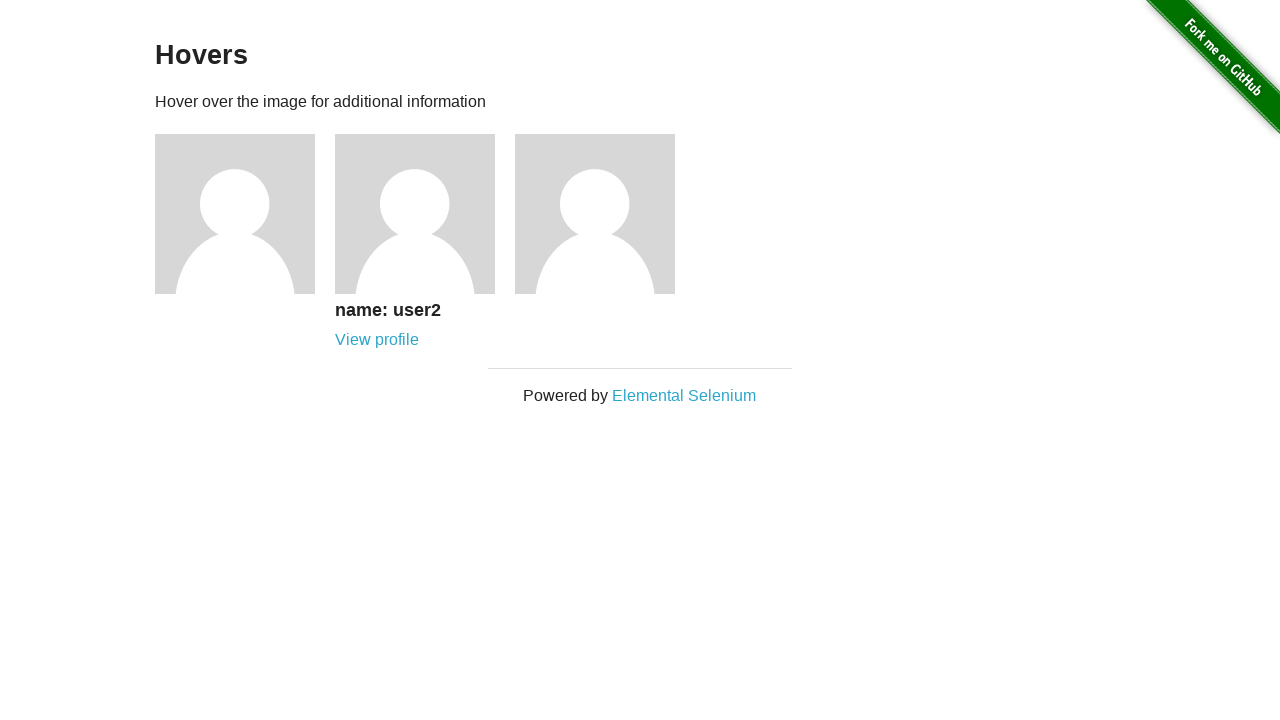

Hovered over figure element at (605, 214) on .figure >> nth=2
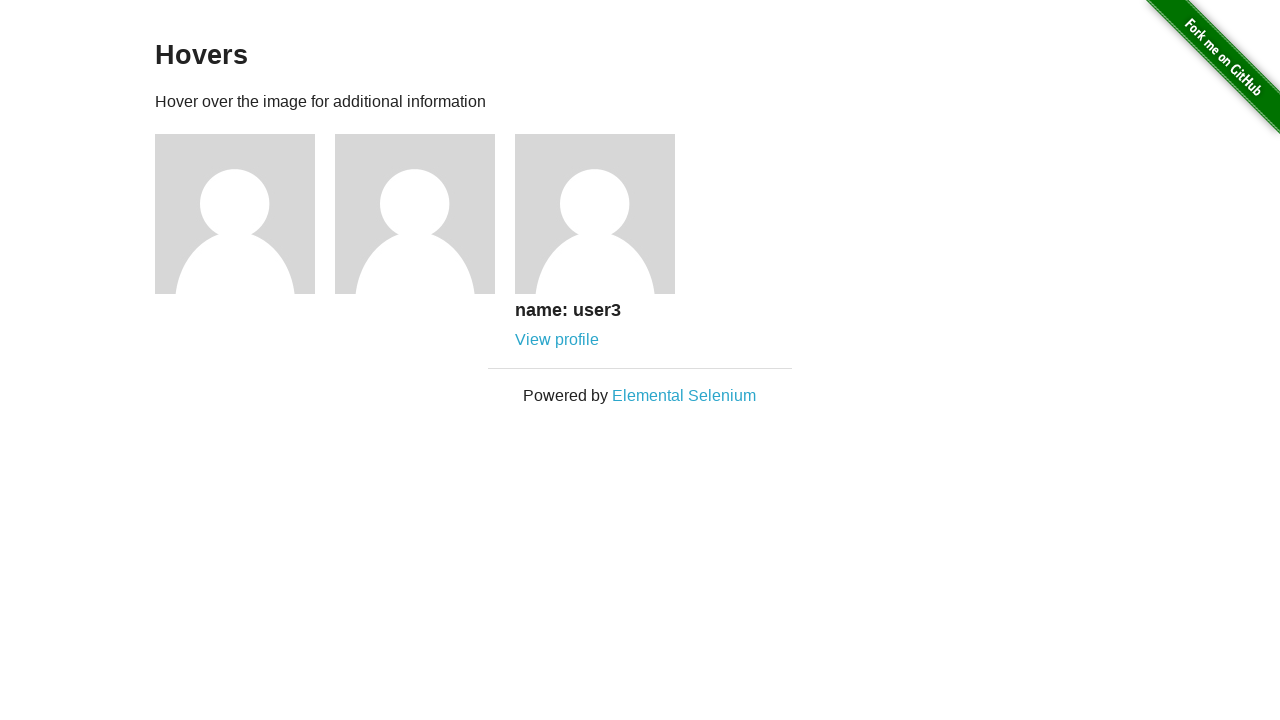

Caption became visible on hover
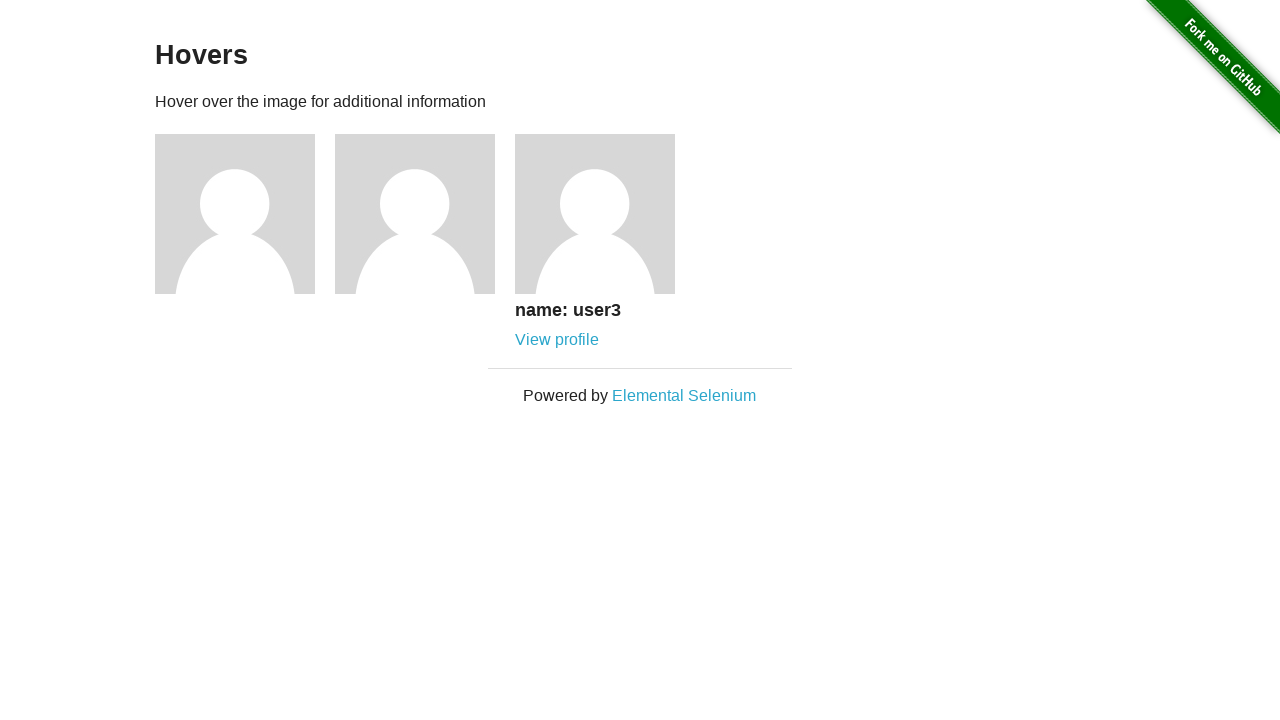

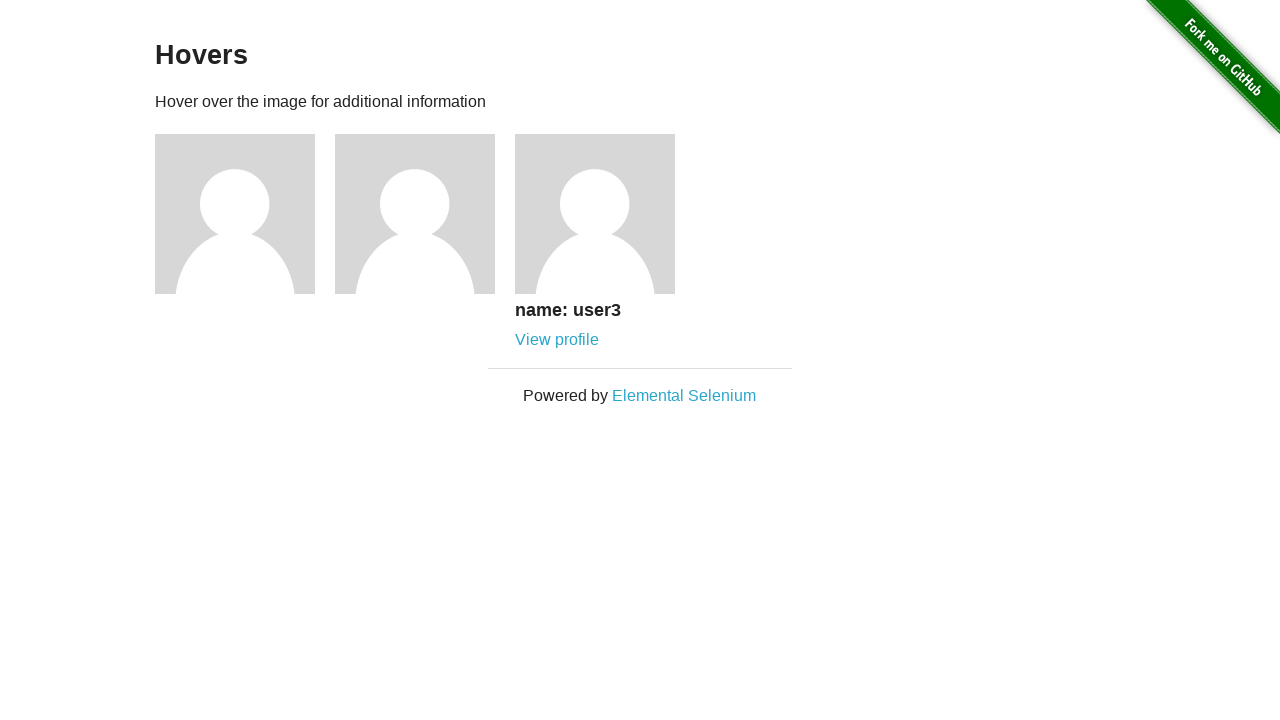